Tests radio button selection by finding a group of radio buttons and clicking the one with the value "Cheese"

Starting URL: http://echoecho.com/htmlforms10.htm

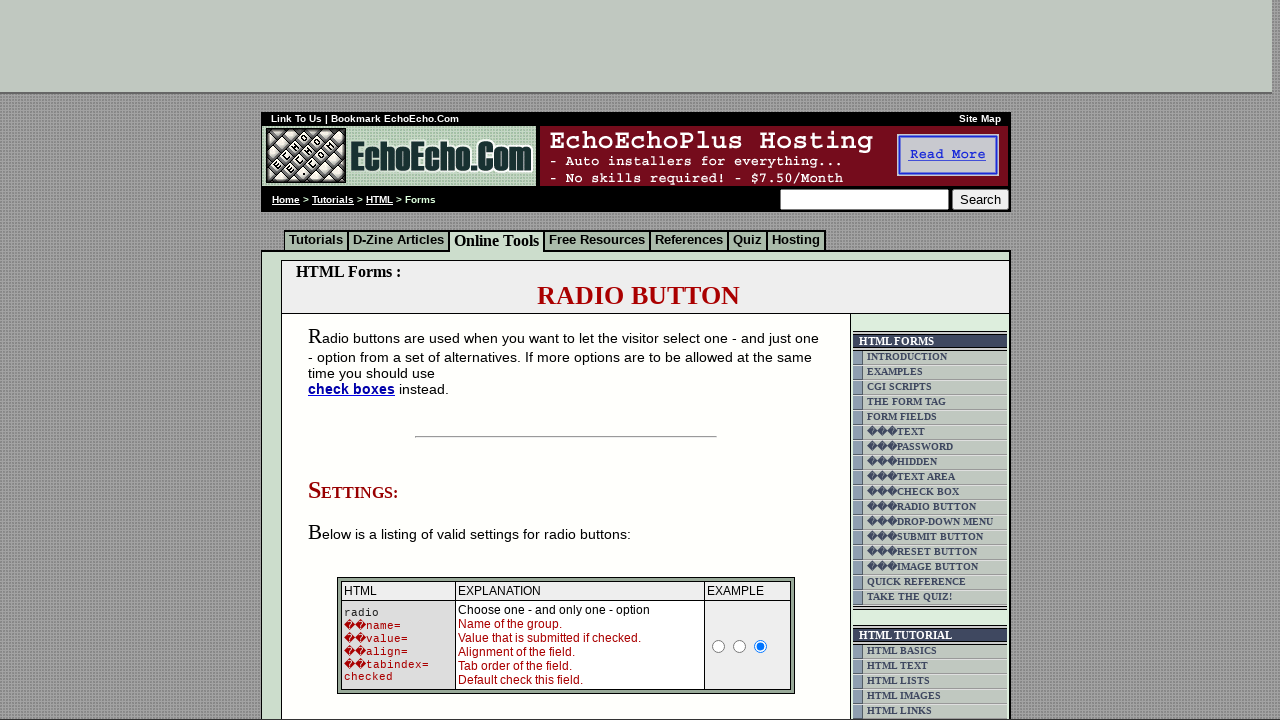

Waited for radio buttons with name 'group1' to be present
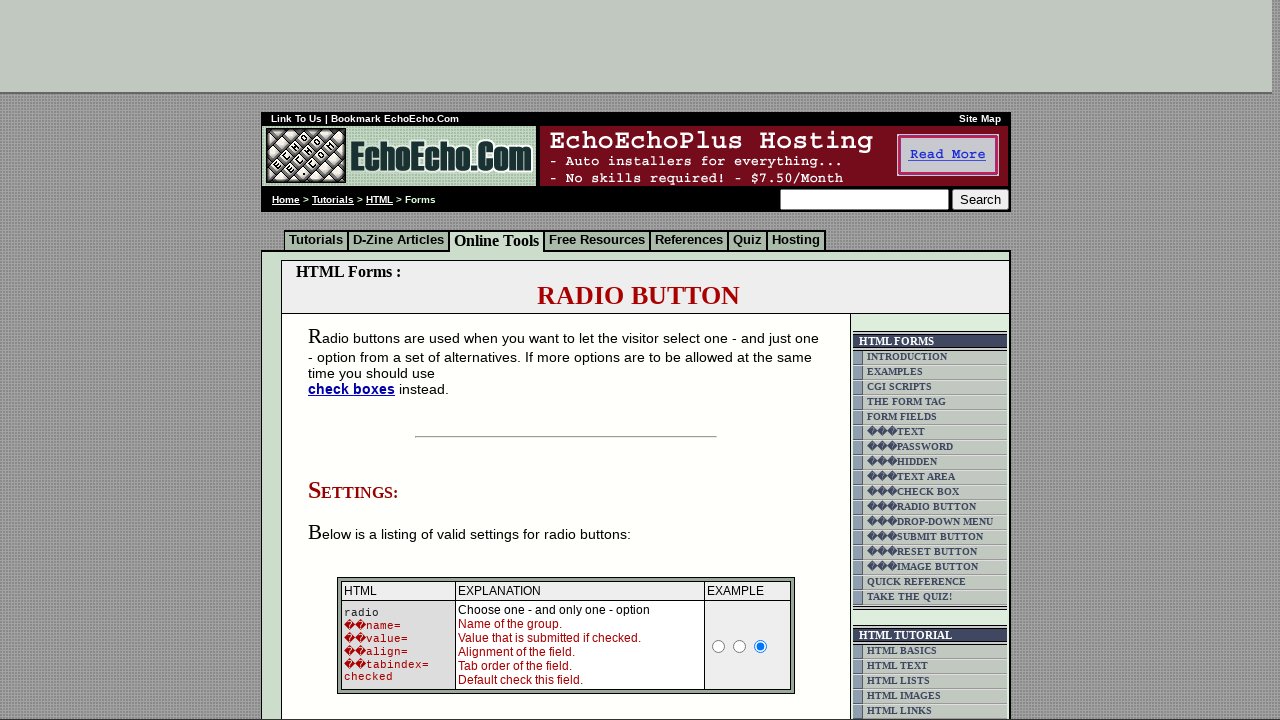

Located all radio buttons in group1
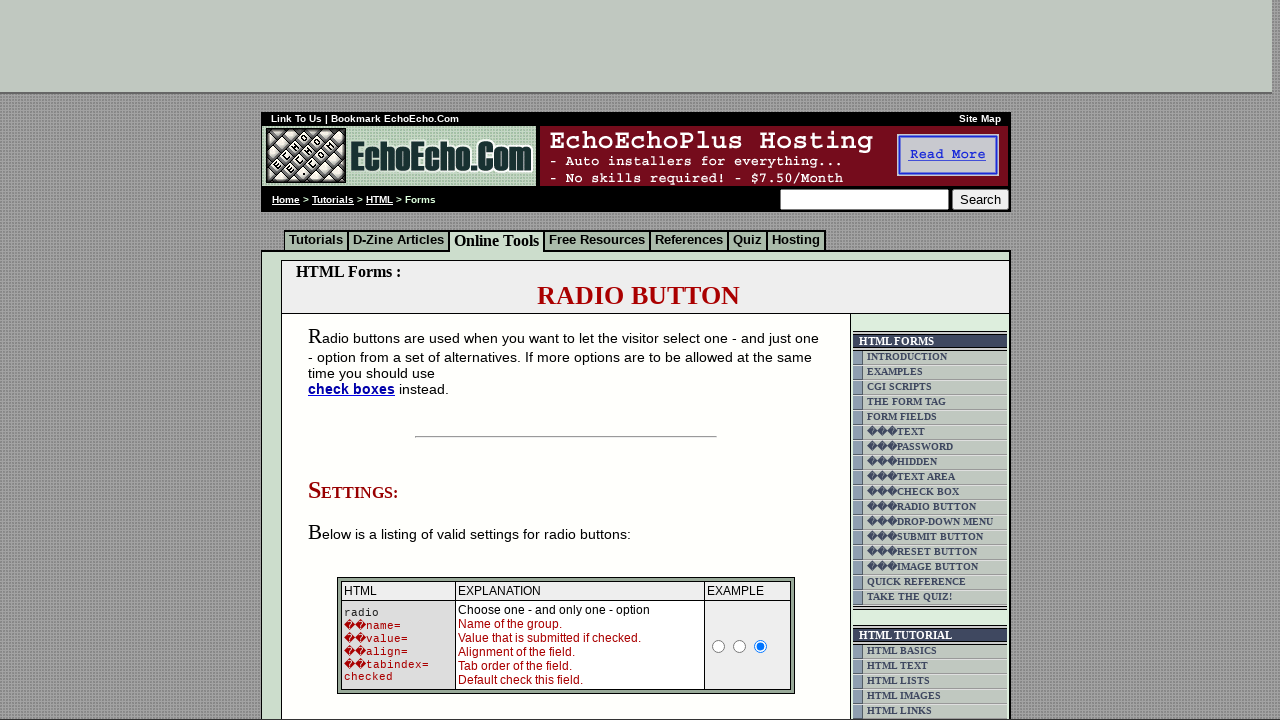

Clicked the radio button with value 'Cheese' at (356, 360) on input[name='group1'][value='Cheese']
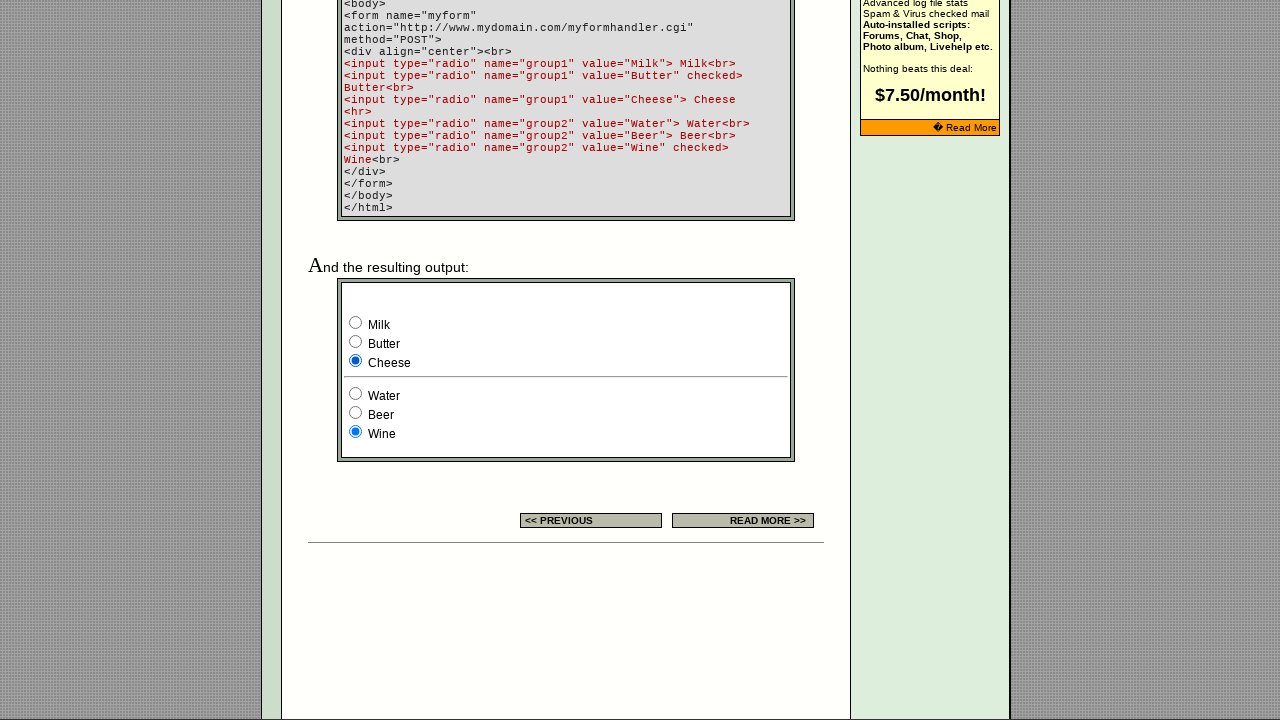

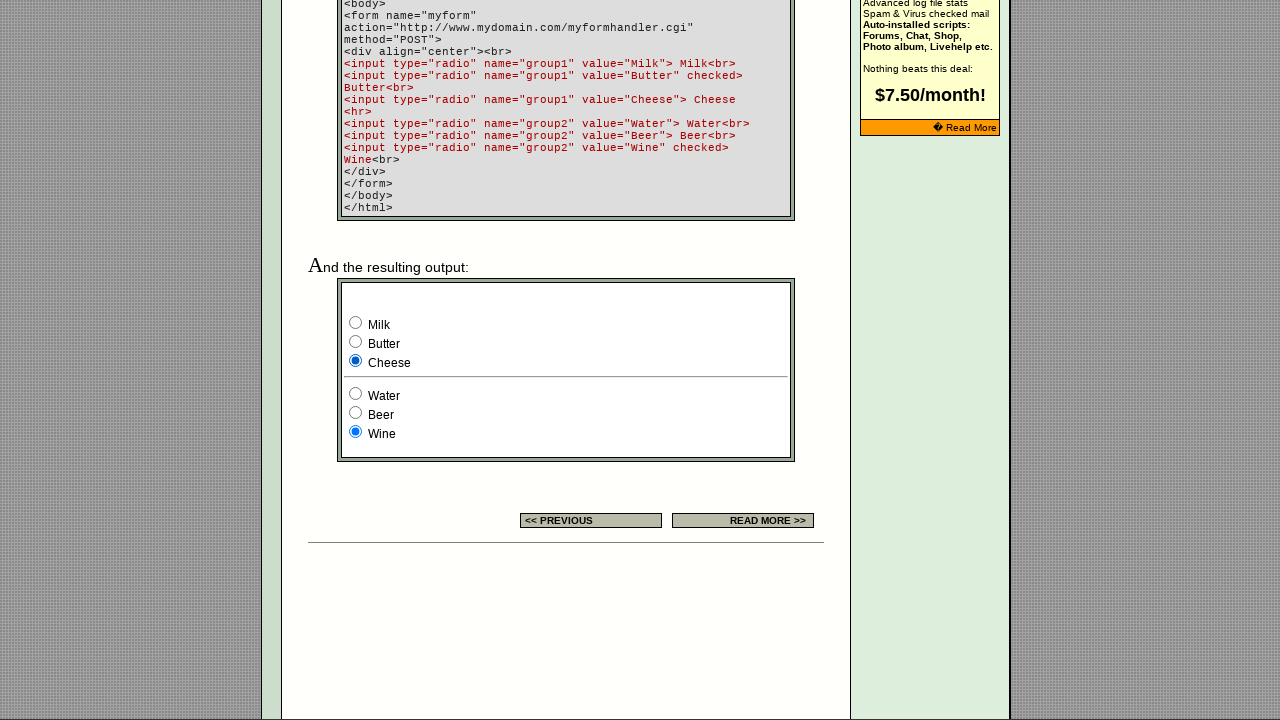